Tests closing the contact modal without sending a message by filling the form fields and clicking the close button.

Starting URL: https://www.demoblaze.com/

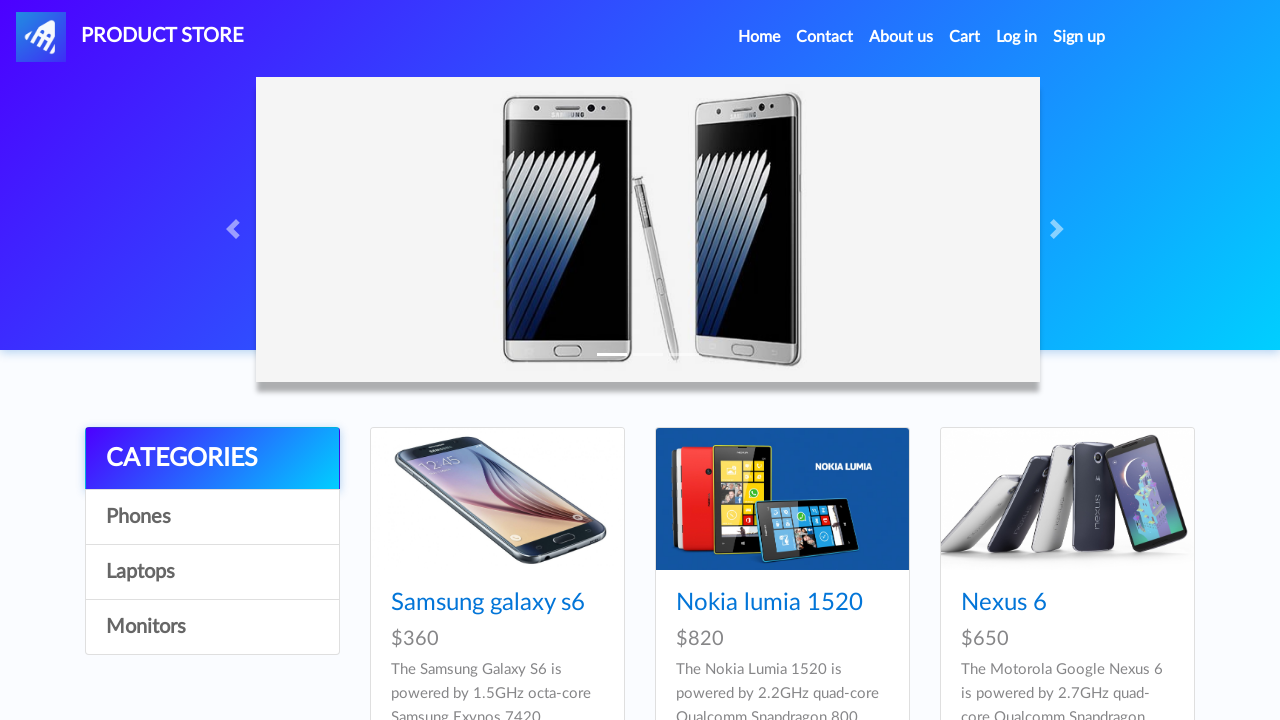

Clicked the Contact link in the navigation at (825, 37) on a[data-target='#exampleModal']
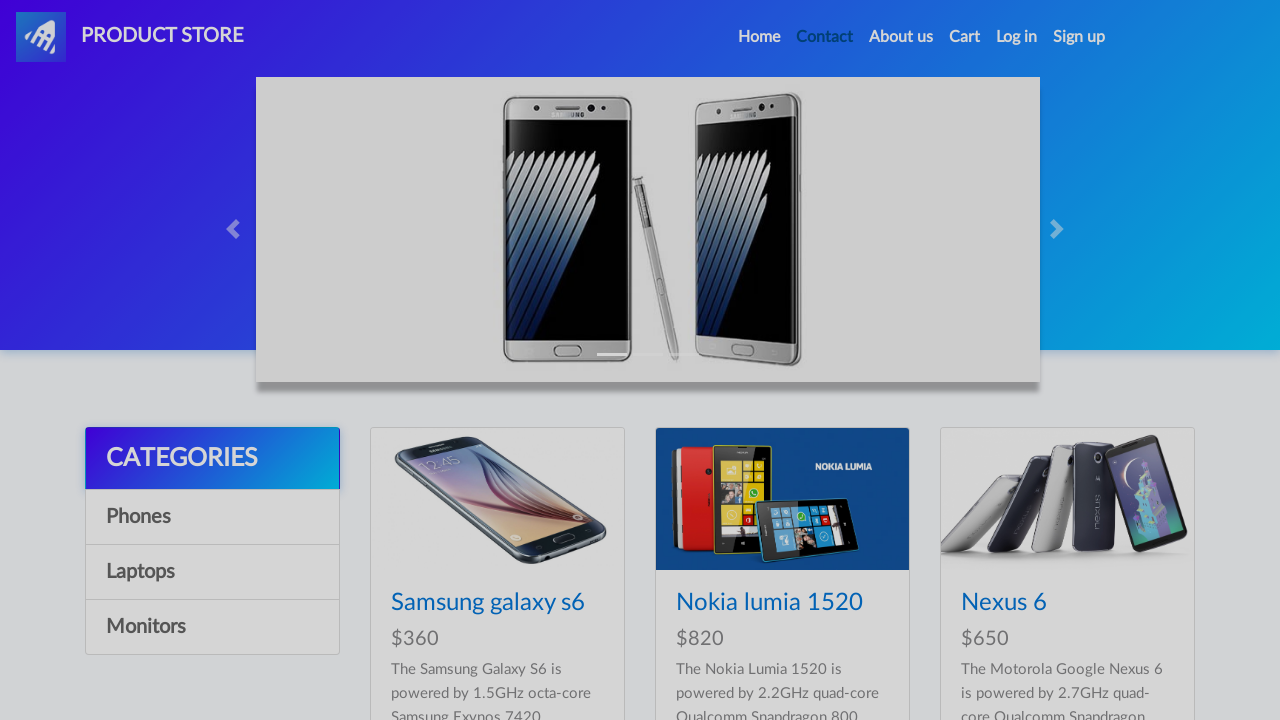

Contact modal appeared
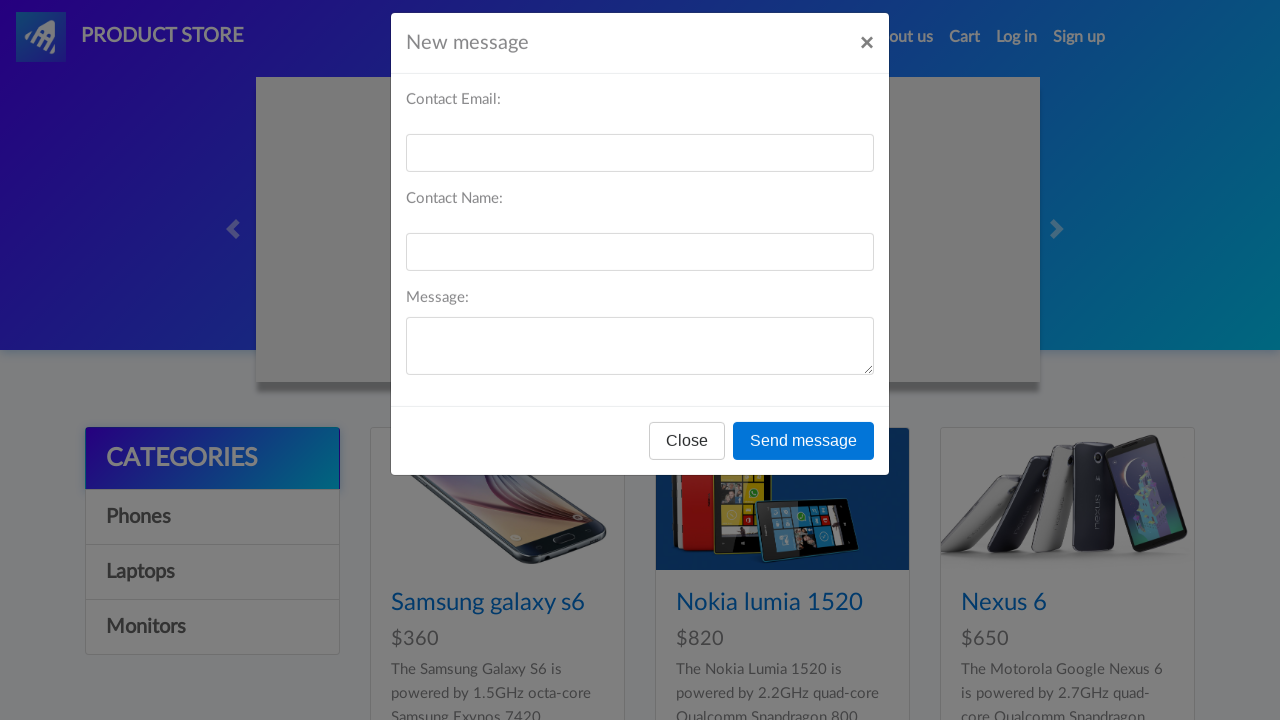

Filled in contact email with 'abc@abc.com' on #recipient-email
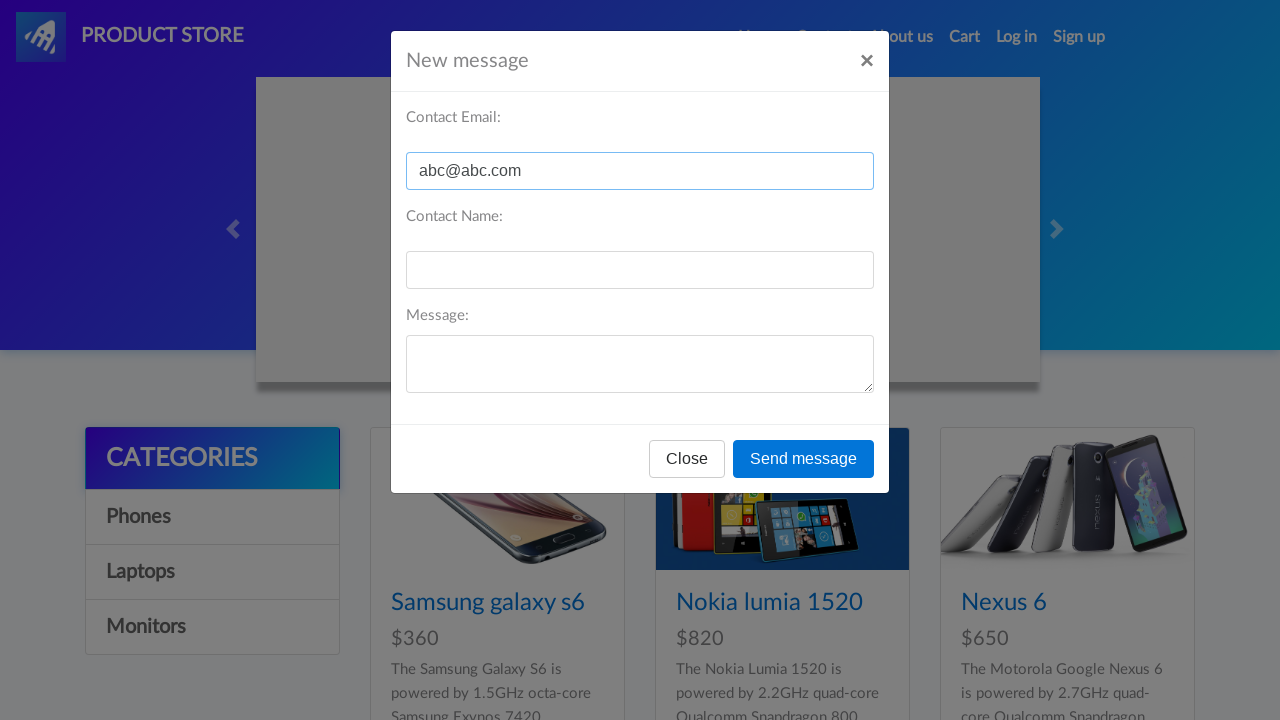

Filled in contact name with 'Jhon' on #recipient-name
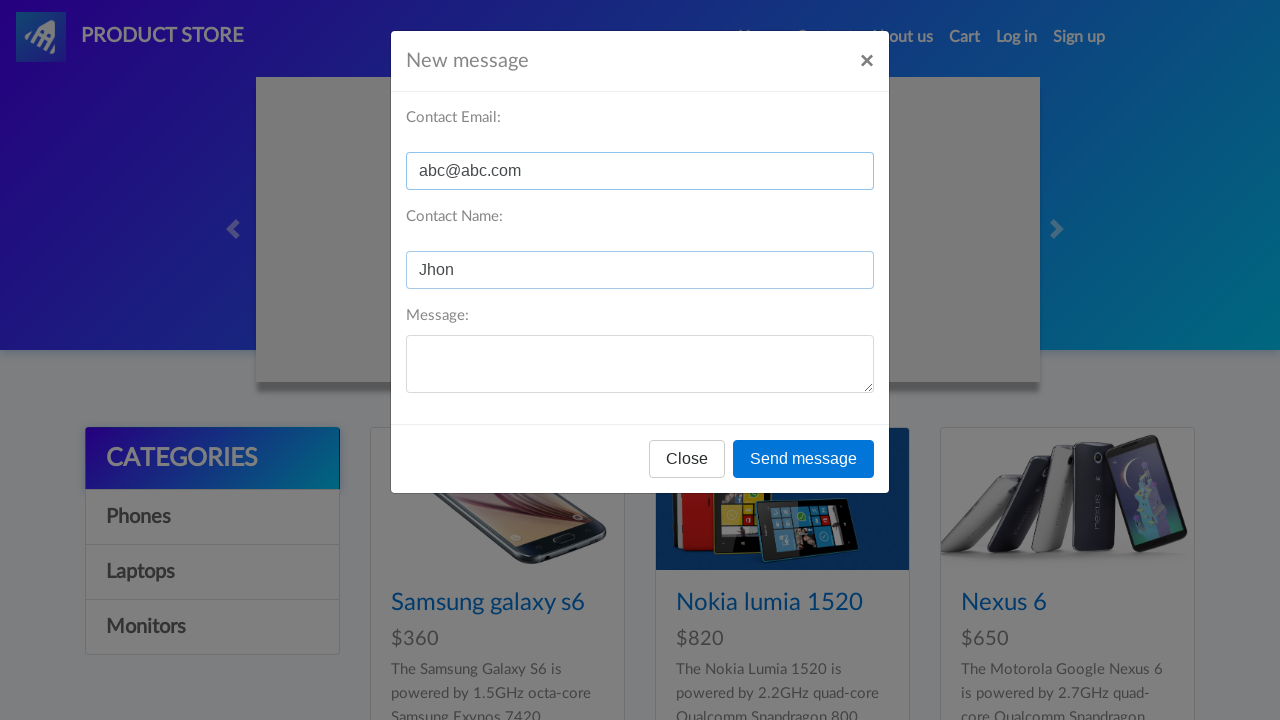

Filled in message with 'Test Message for testing' on #message-text
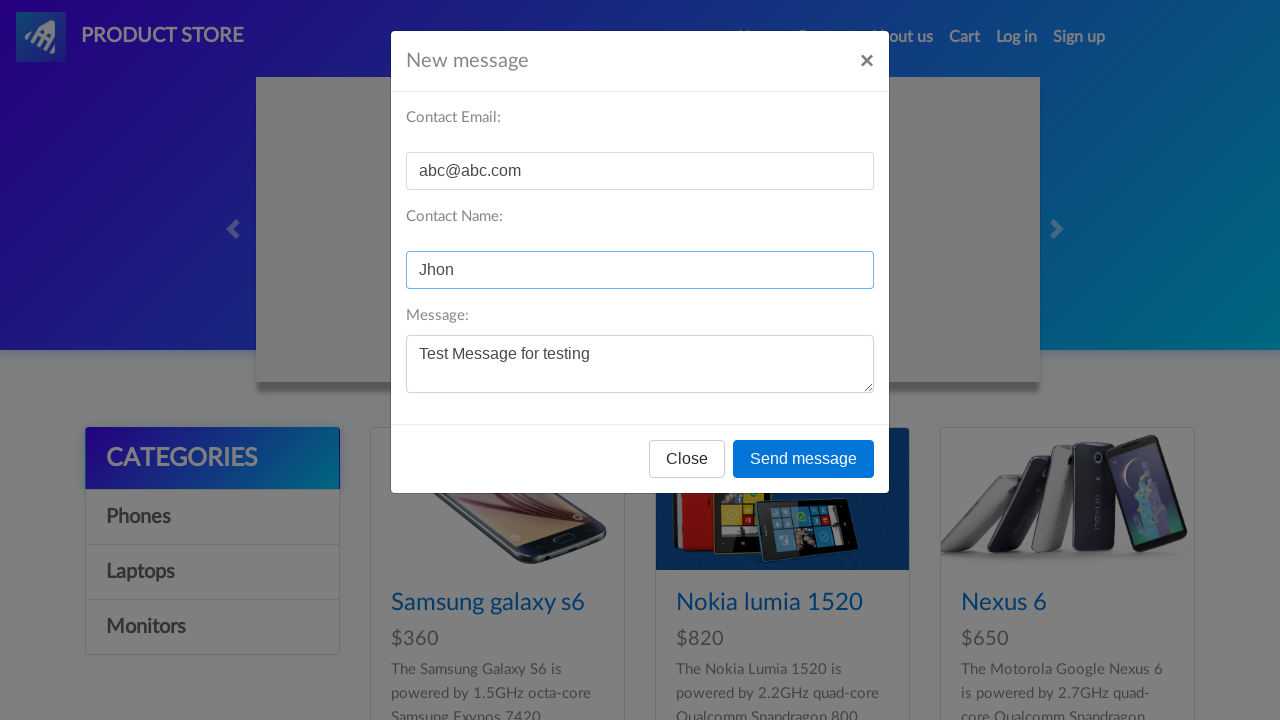

Clicked the Close button on the modal at (687, 459) on #exampleModal .btn-secondary
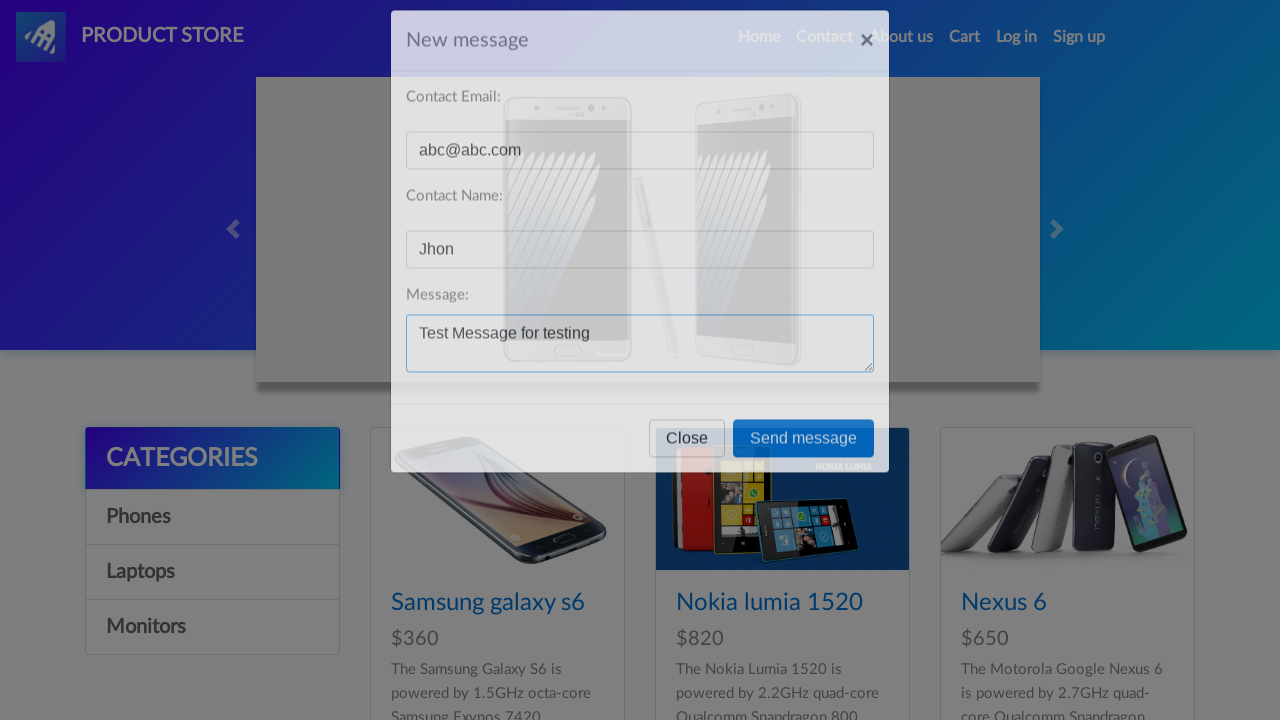

Modal closed successfully without sending message
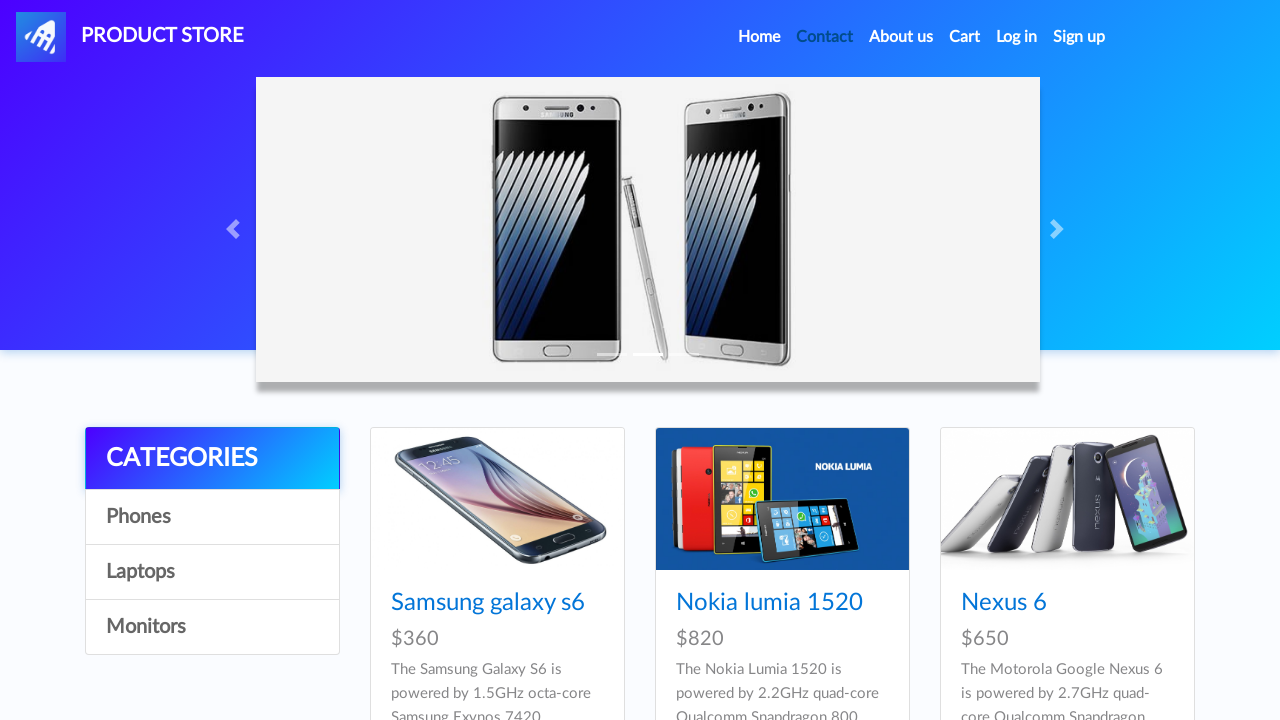

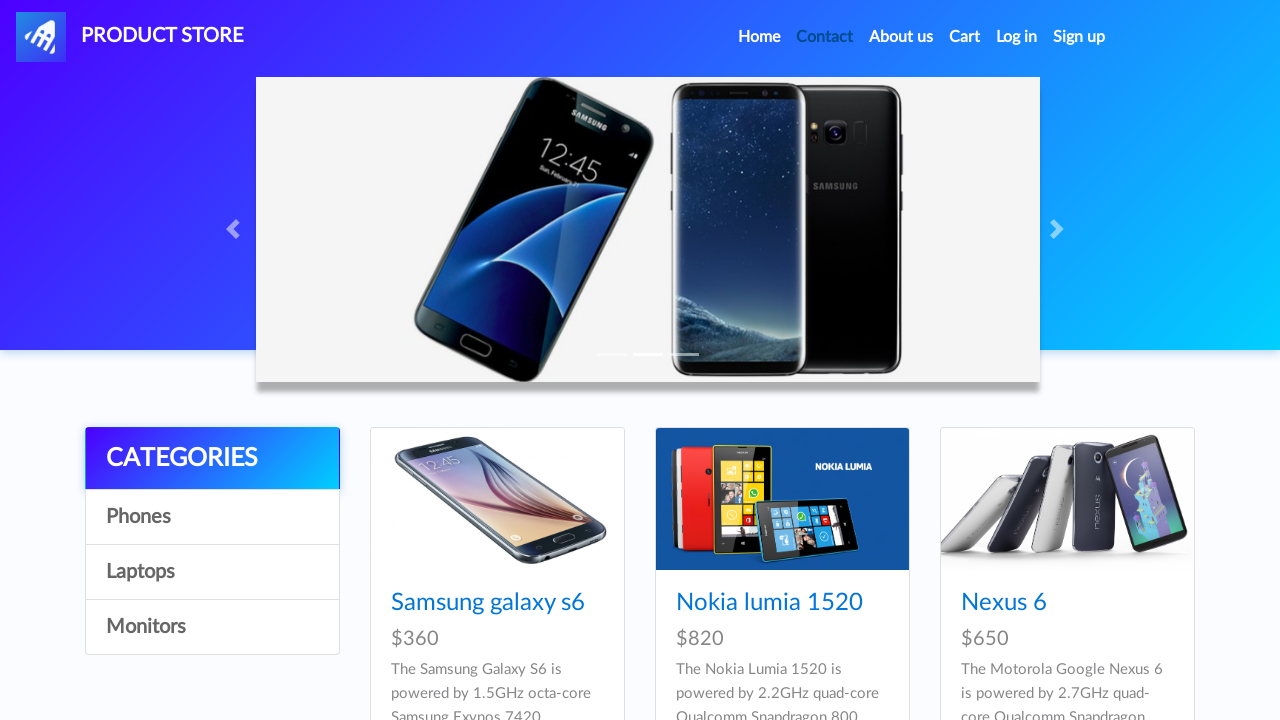